Tests window handling by clicking a button inside an iframe that opens a new window, switching to the new window to get its URL and title, then switching back to the original window

Starting URL: https://www.w3schools.com/jsref/tryit.asp?filename=tryjsref_win_open

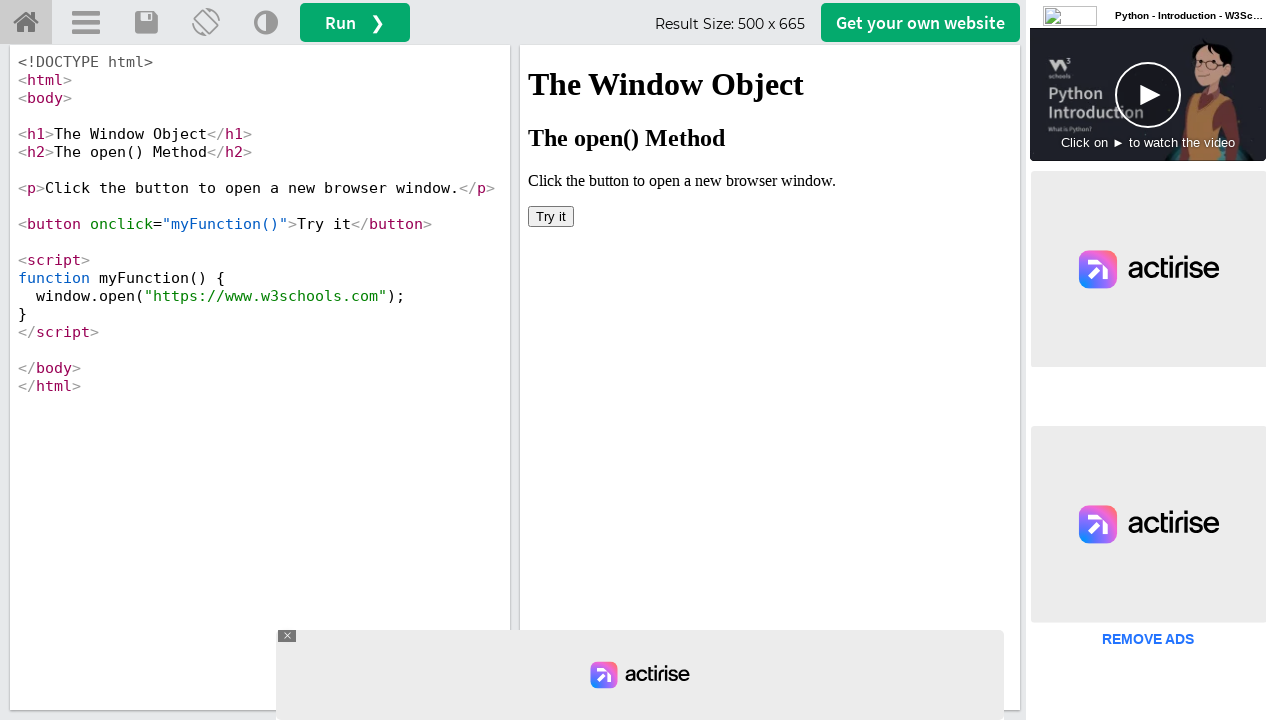

Located iframe with id 'iframeResult'
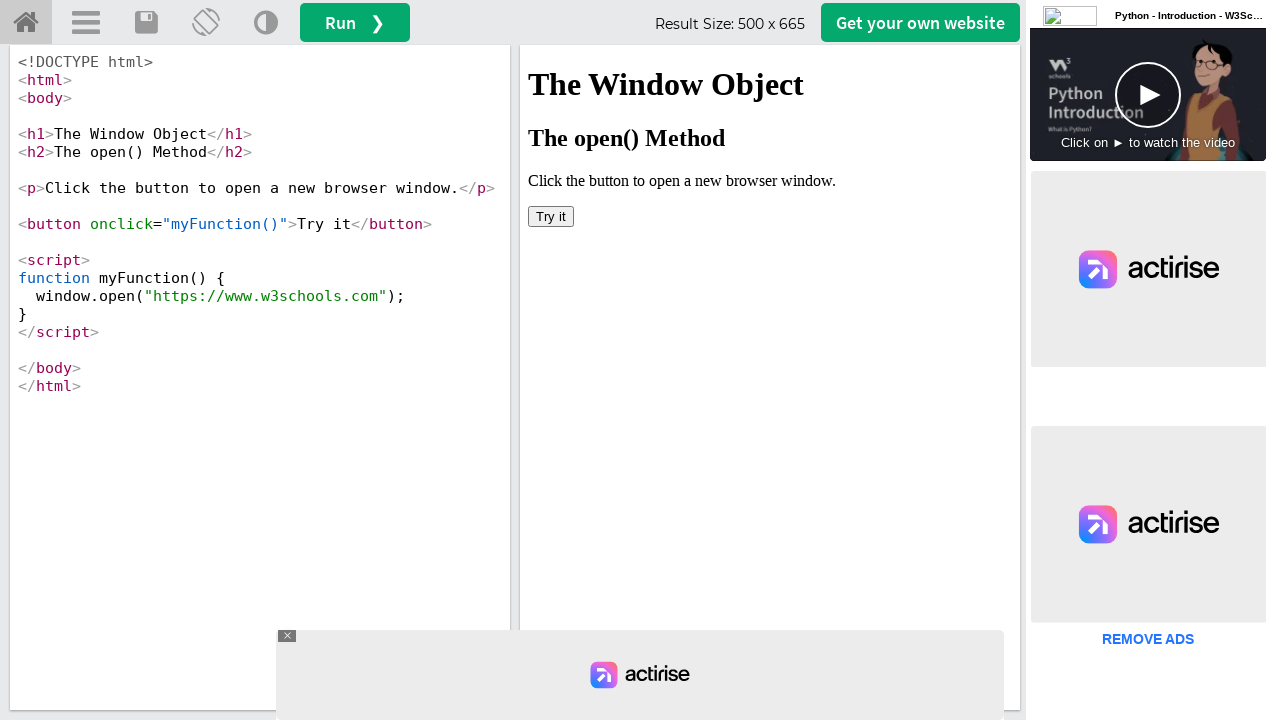

Clicked 'Try it' button inside iframe to open new window at (551, 216) on iframe[id='iframeResult'] >> internal:control=enter-frame >> button:has-text('Tr
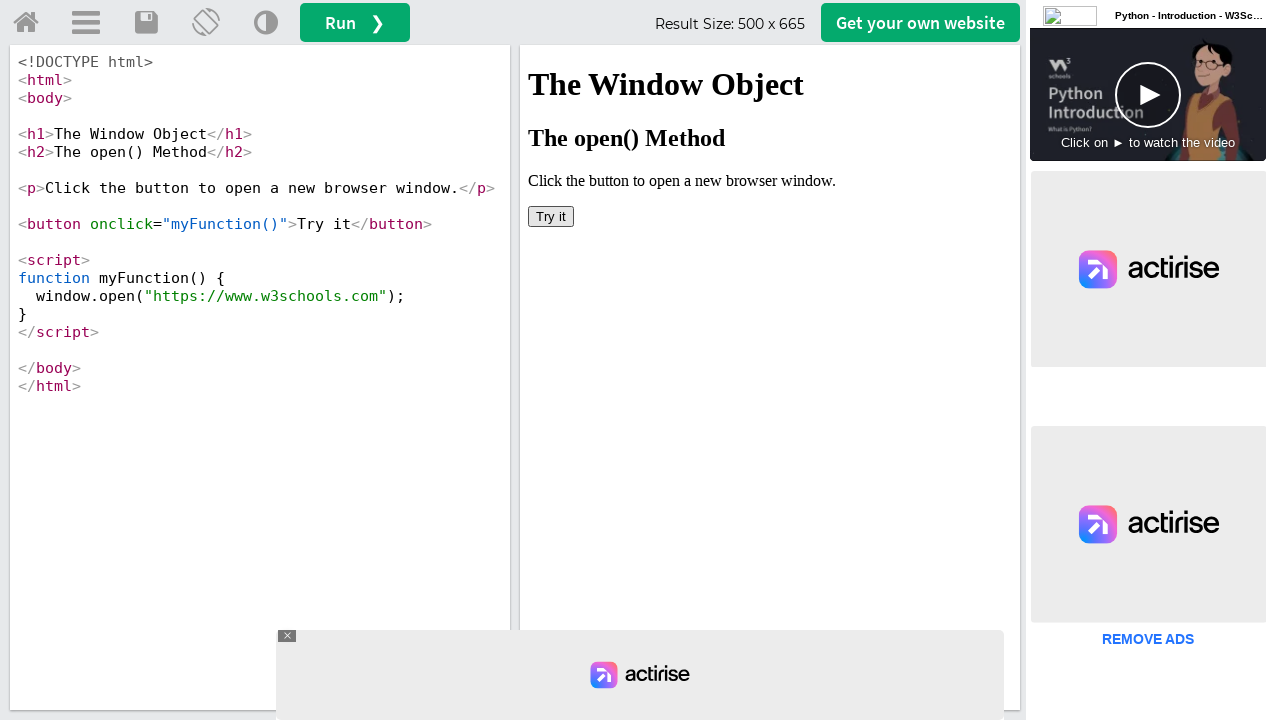

New window opened and captured
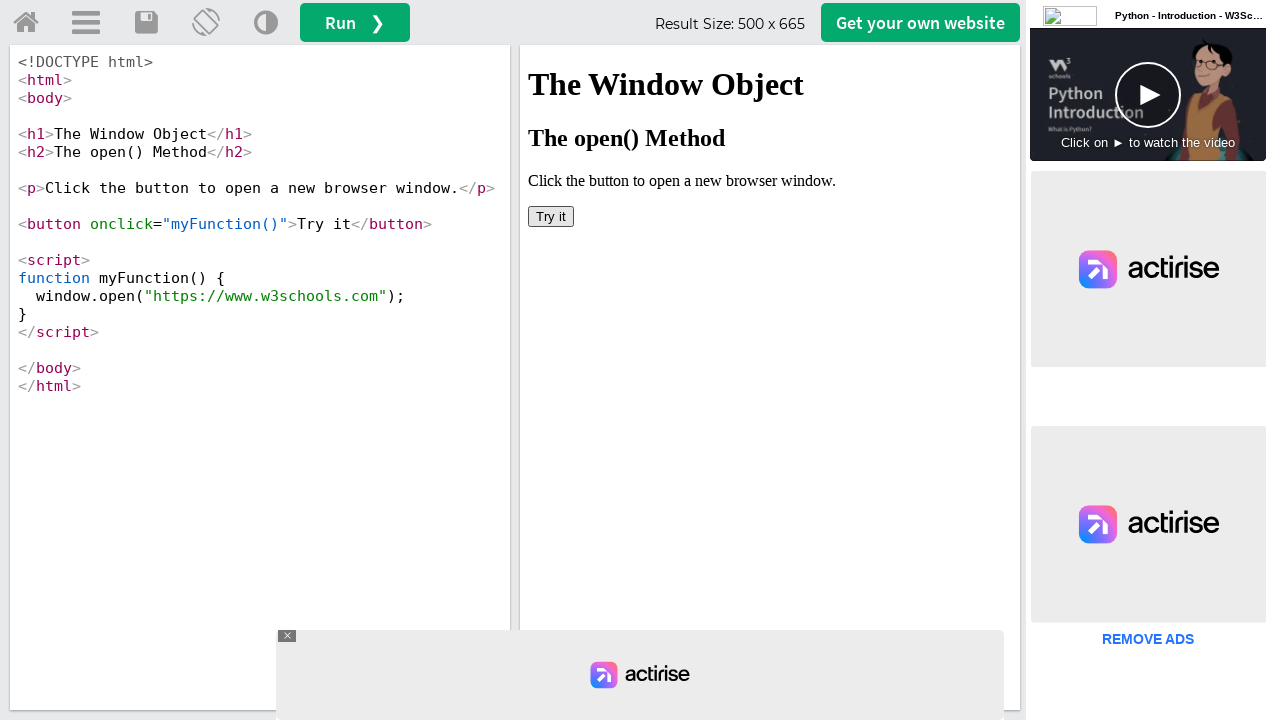

Retrieved child window URL: https://www.w3schools.com/
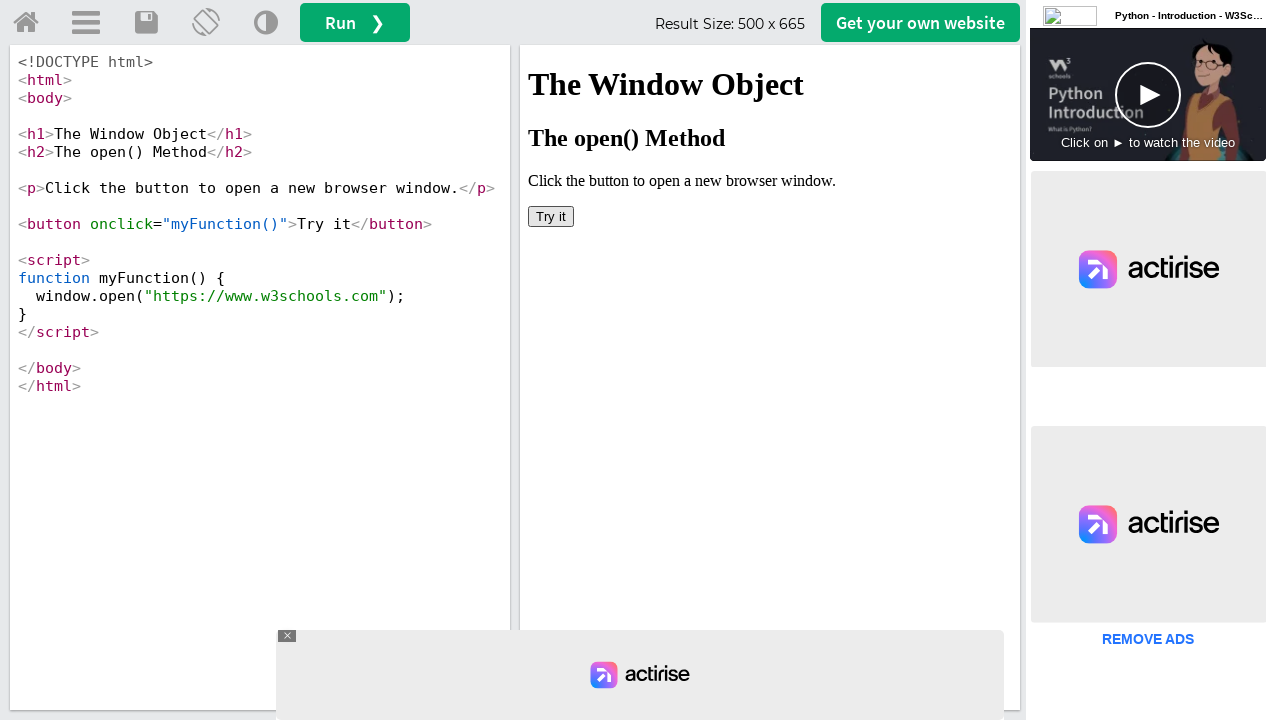

Retrieved child window title: <bound method Page.title of <Page url='https://www.w3schools.com/'>>
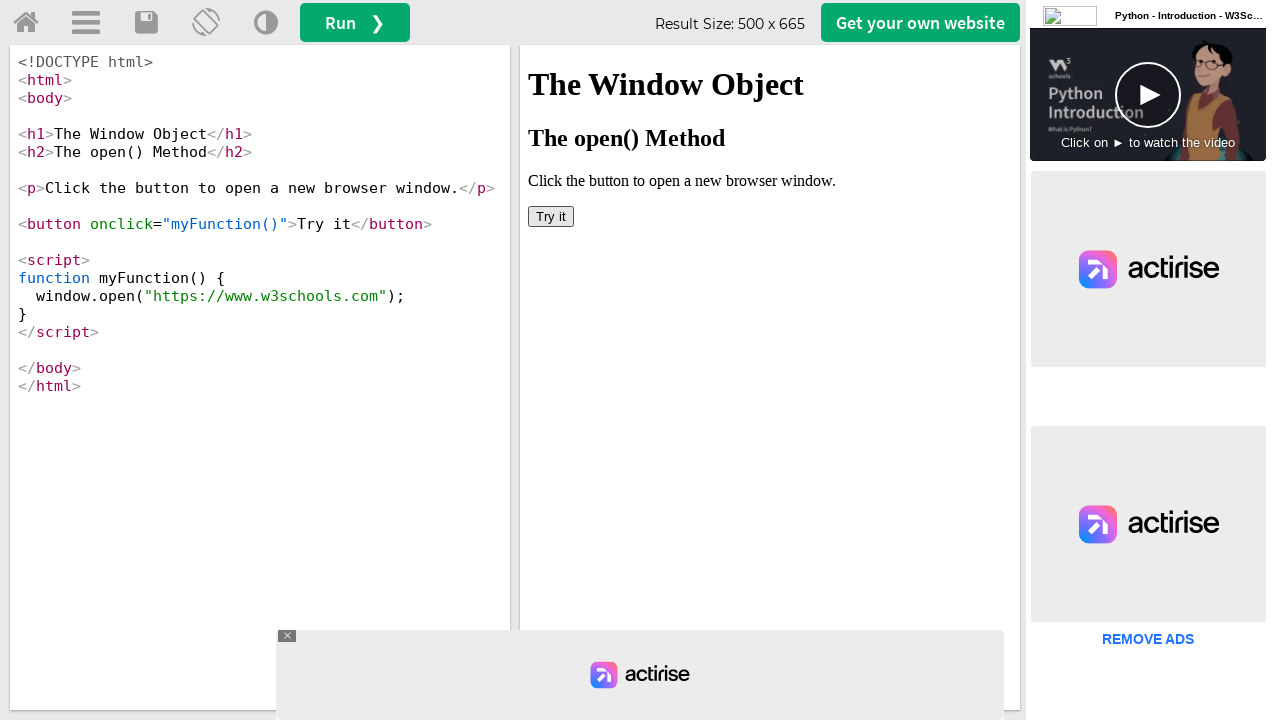

Closed child window
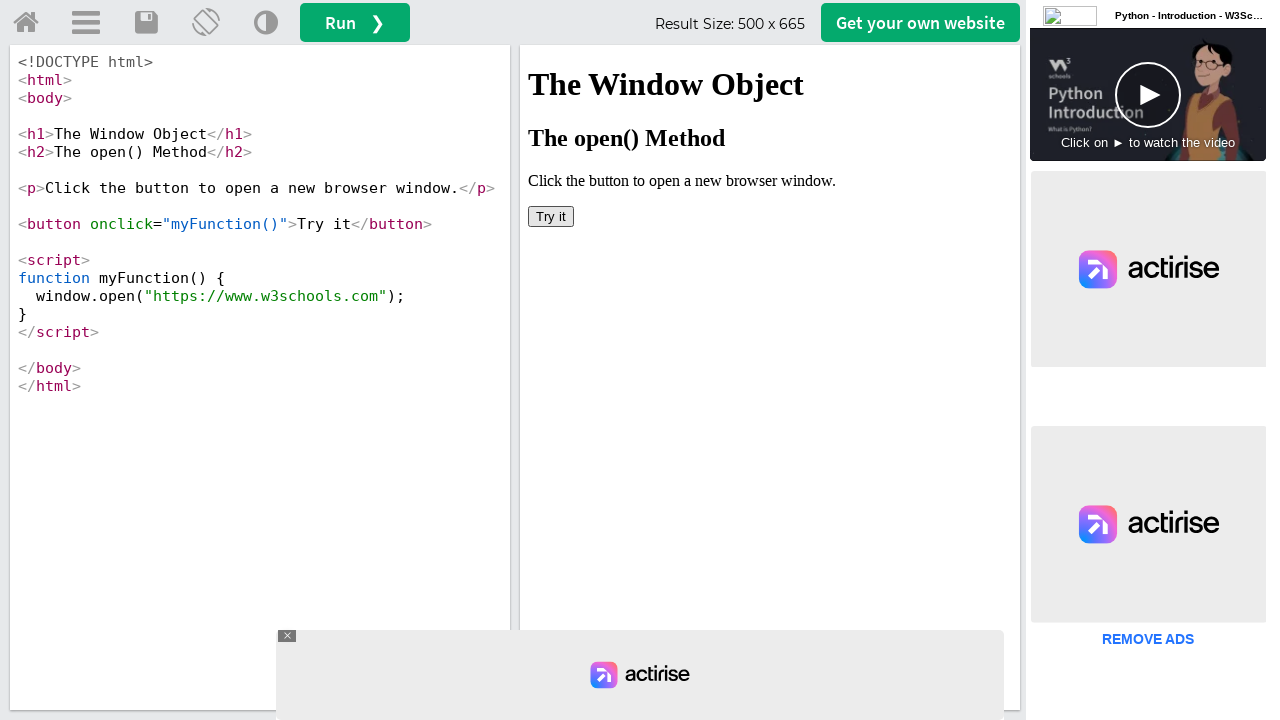

Retrieved parent window URL: https://www.w3schools.com/jsref/tryit.asp?filename=tryjsref_win_open
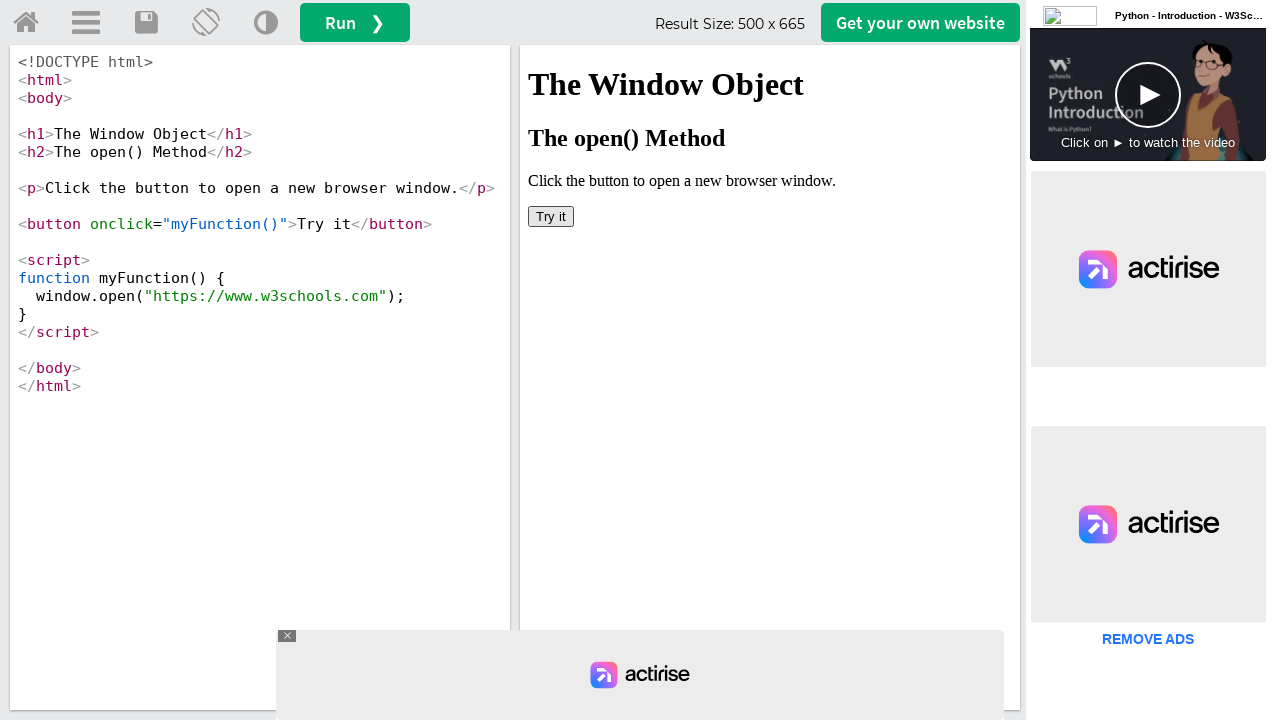

Retrieved parent window title: <bound method Page.title of <Page url='https://www.w3schools.com/jsref/tryit.asp?filename=tryjsref_win_open'>>
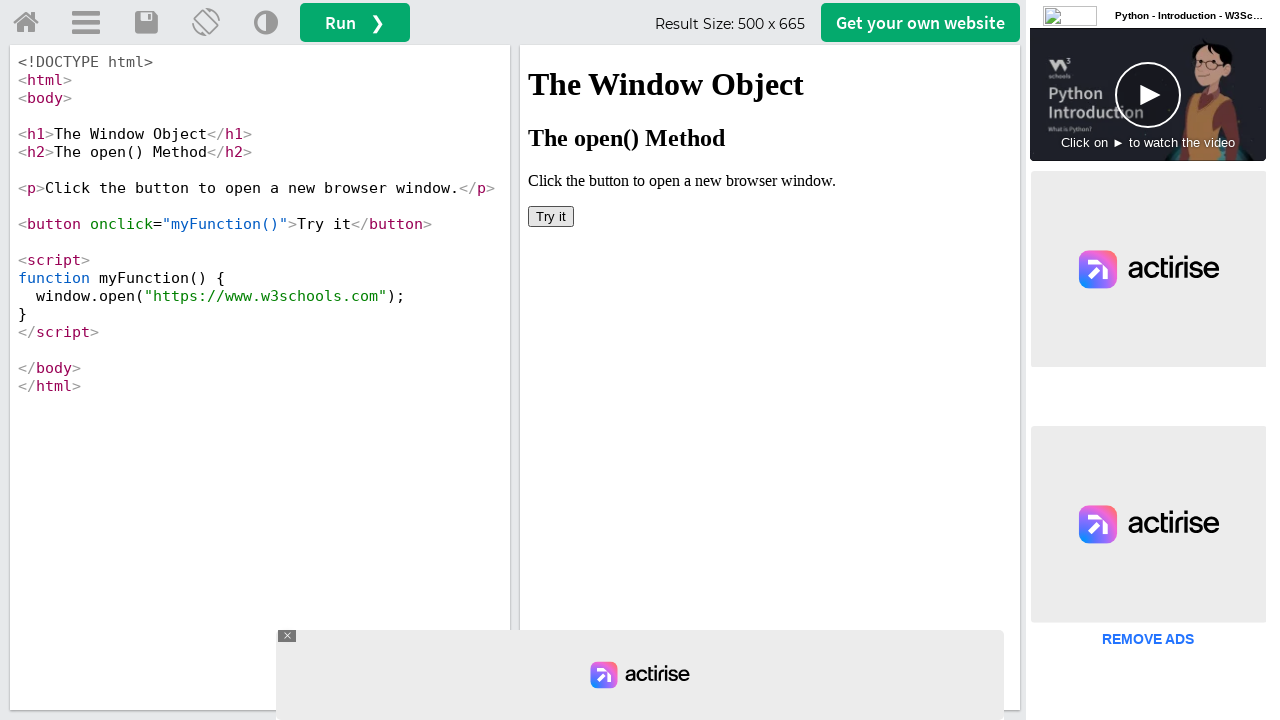

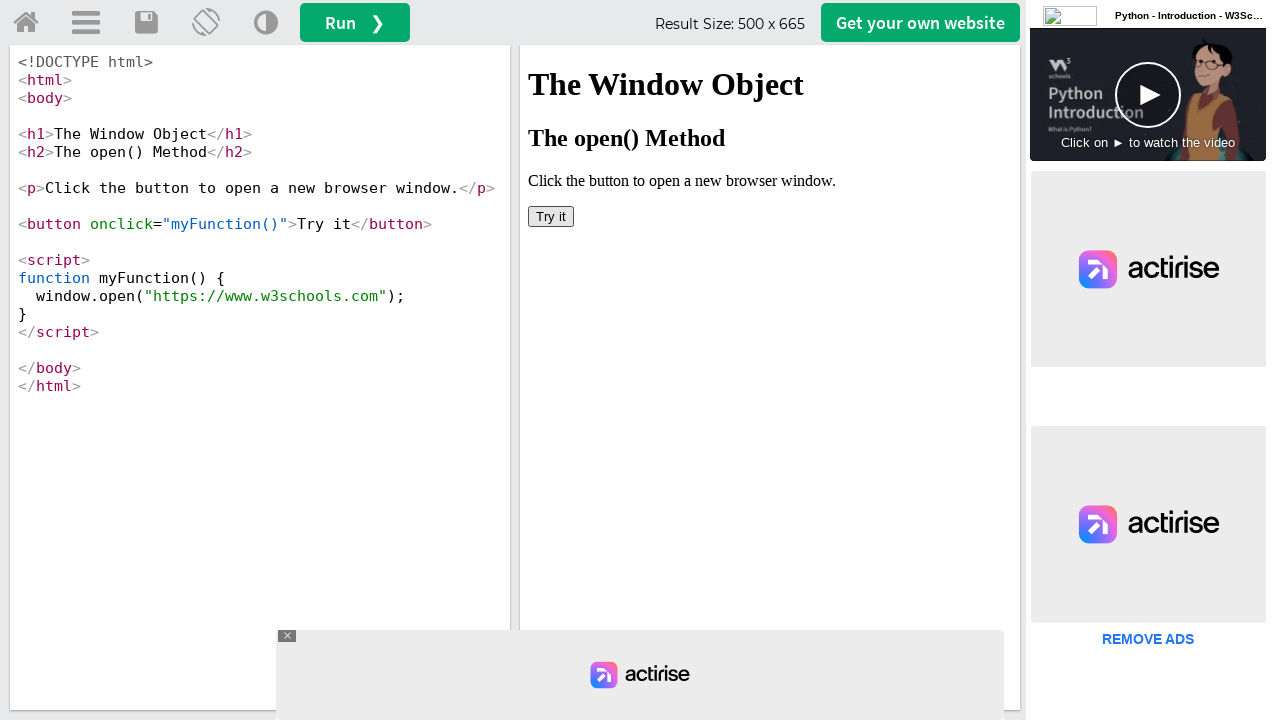